Tests clicking a button with dynamic ID multiple times, demonstrating handling of elements with changing identifiers

Starting URL: http://uitestingplayground.com/dynamicid/

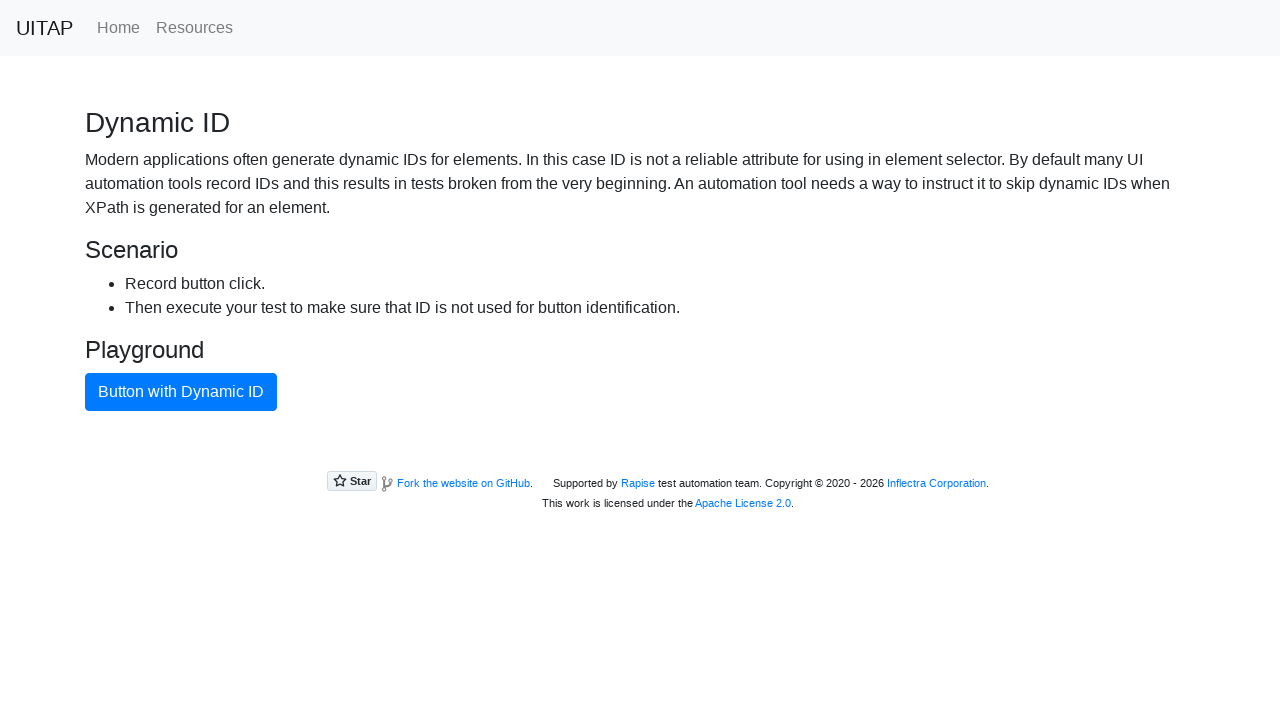

Clicked the blue primary button with dynamic ID at (181, 392) on button.btn.btn-primary
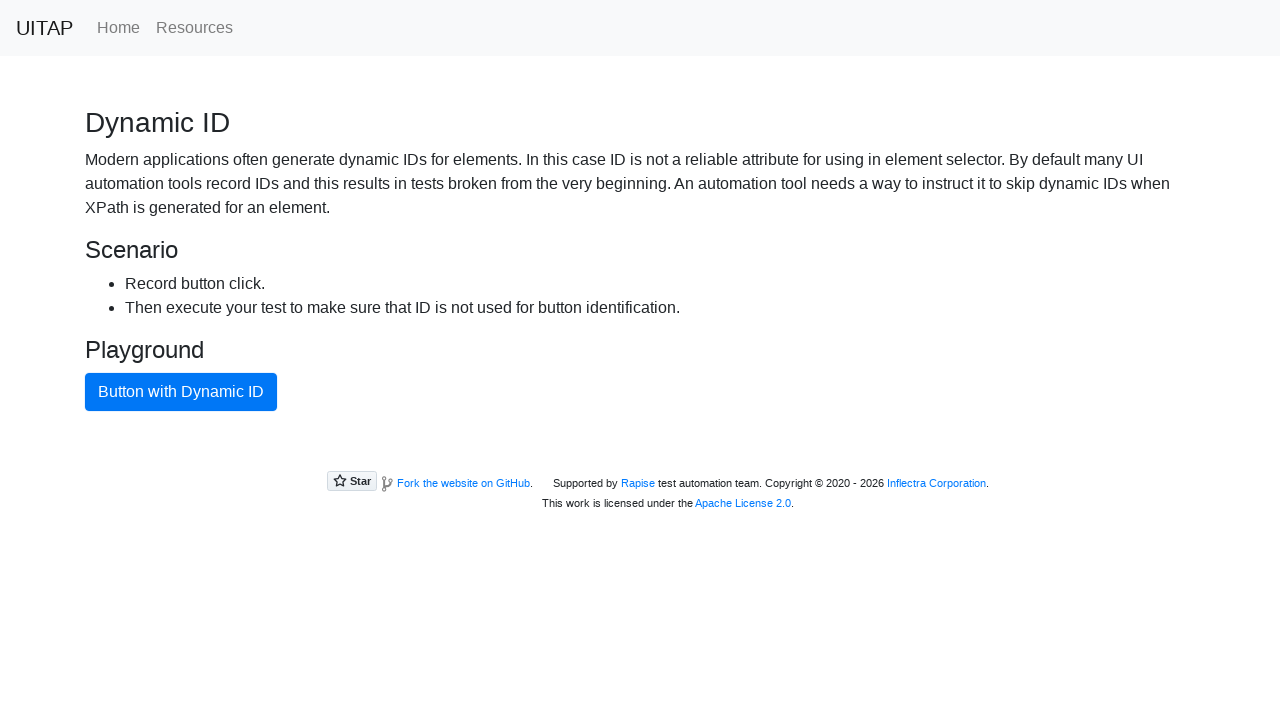

Clicked in the container field area at (640, 259) on div.container
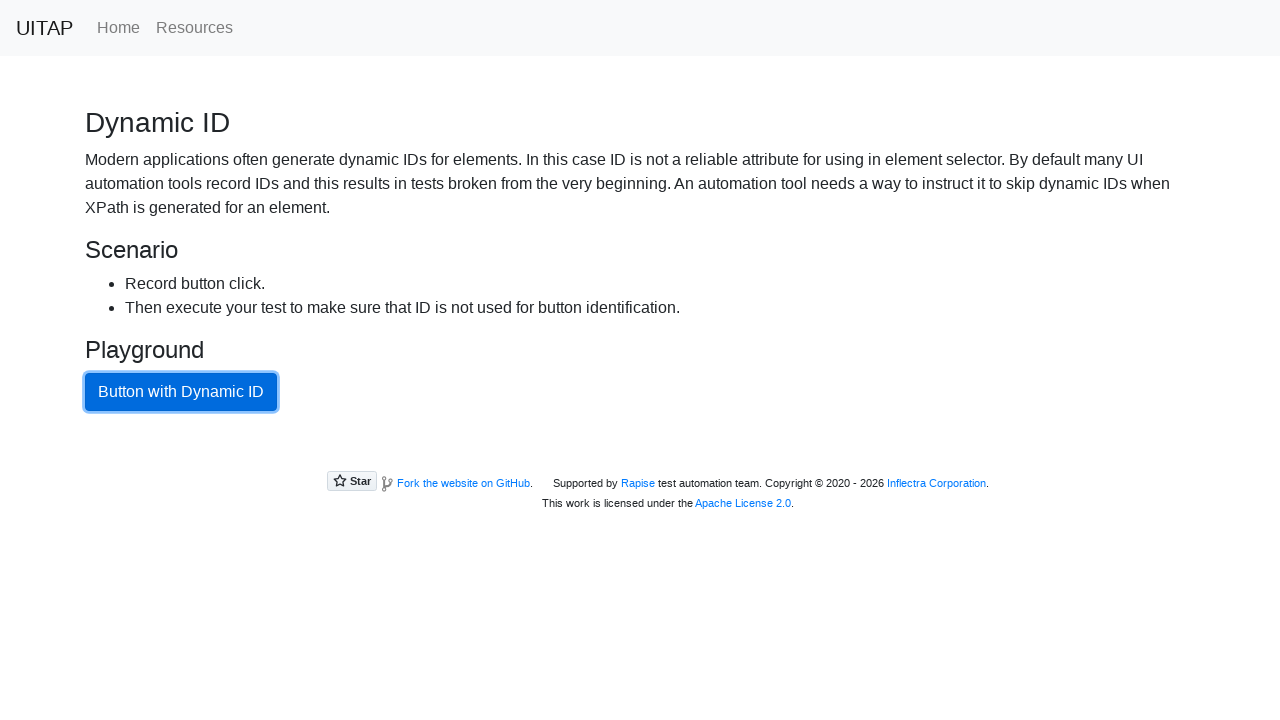

Clicked the blue primary button with dynamic ID at (181, 392) on button.btn.btn-primary
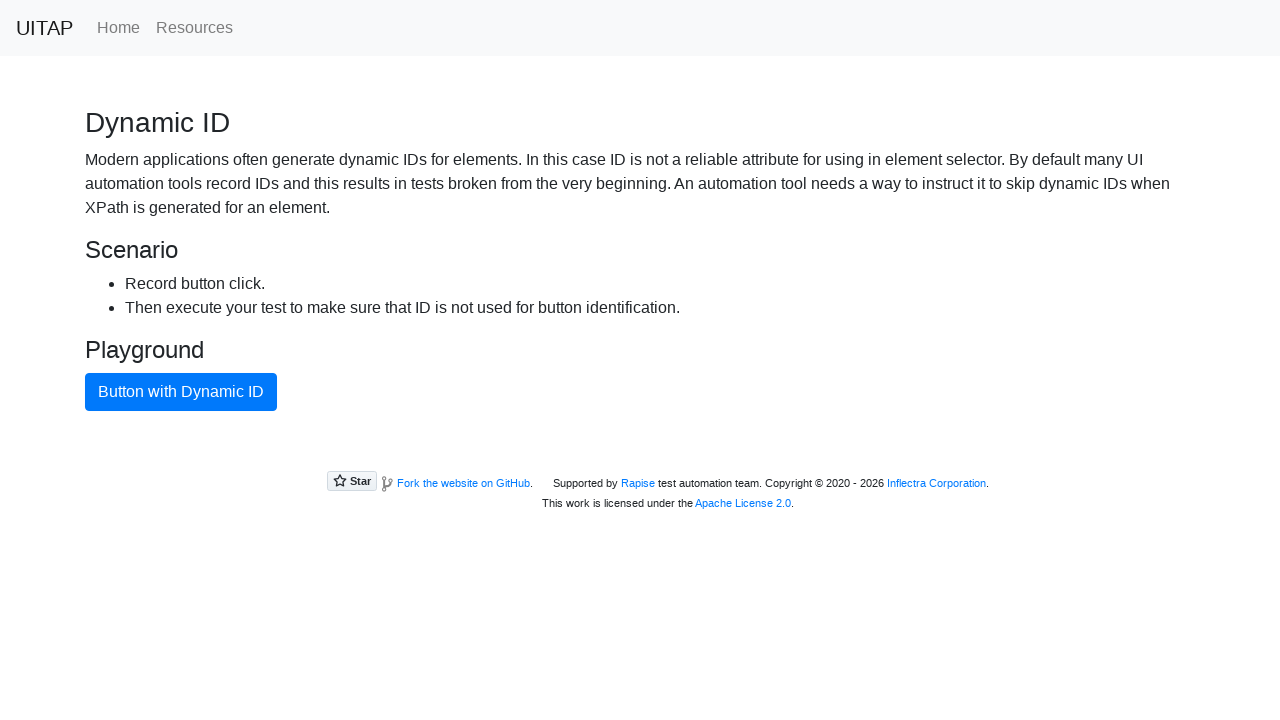

Clicked in the container field area at (640, 259) on div.container
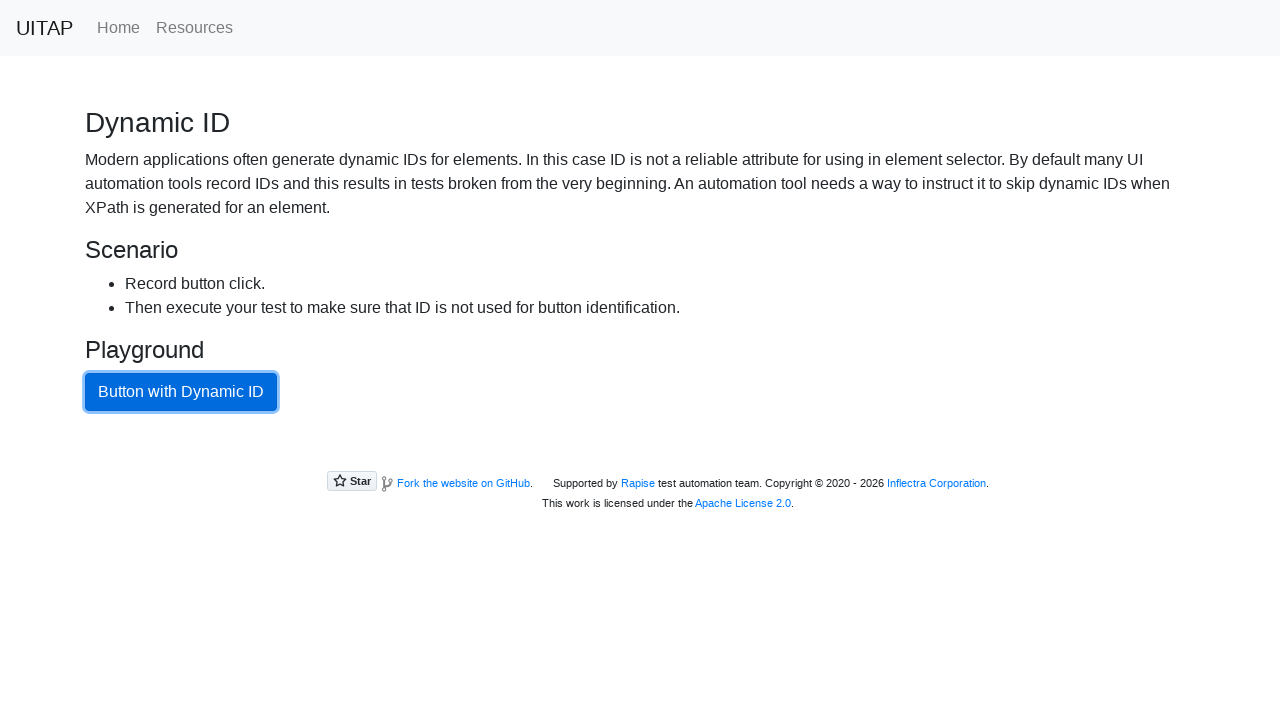

Clicked the blue primary button with dynamic ID at (181, 392) on button.btn.btn-primary
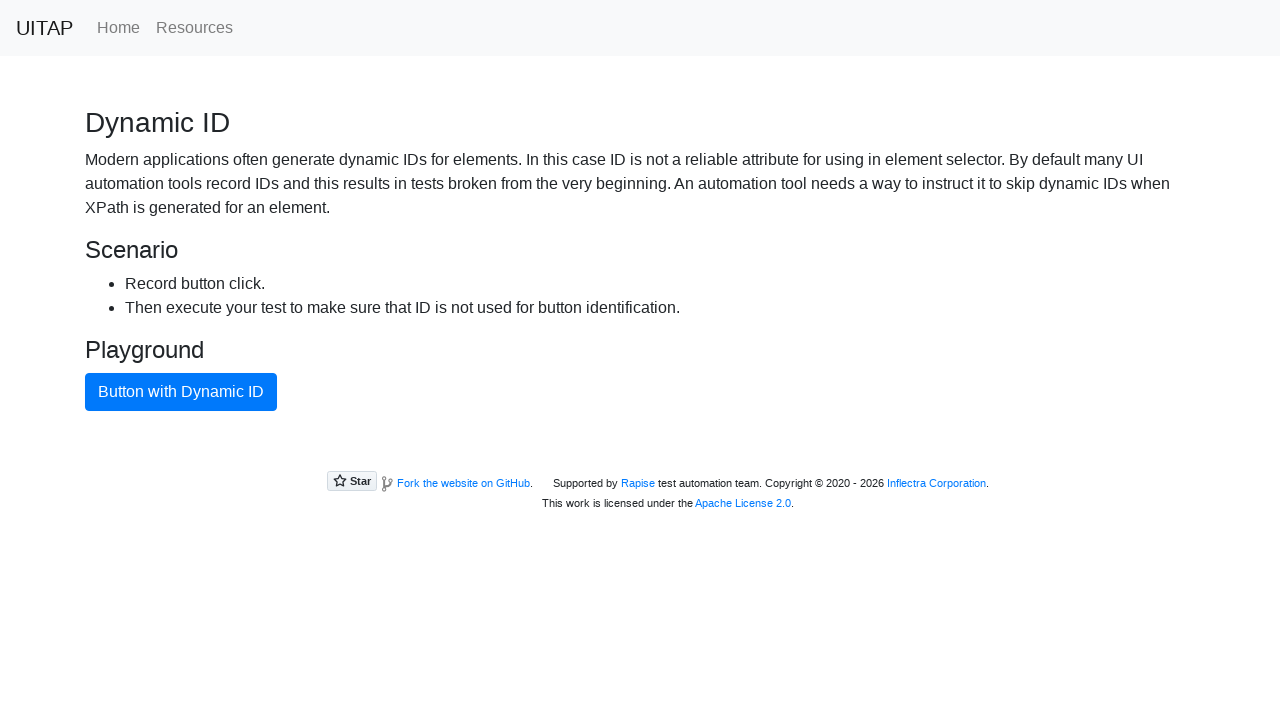

Clicked in the container field area at (640, 259) on div.container
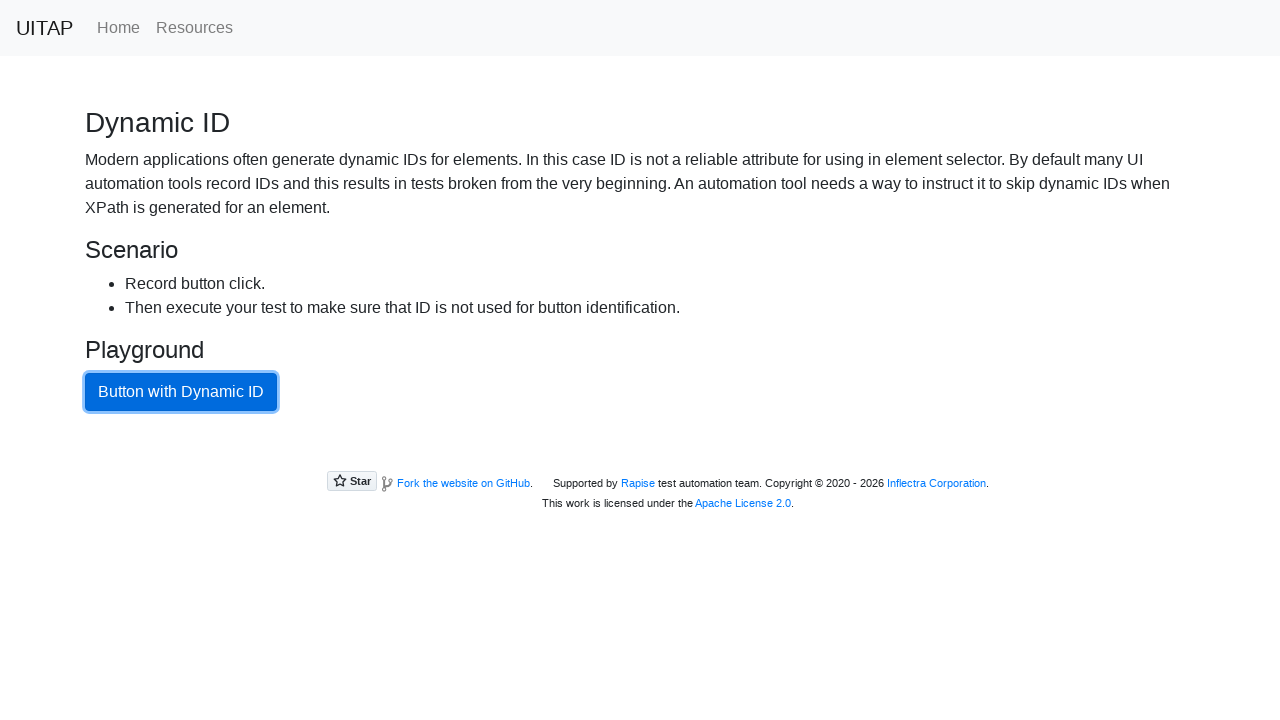

Clicked the blue primary button with dynamic ID at (181, 392) on button.btn.btn-primary
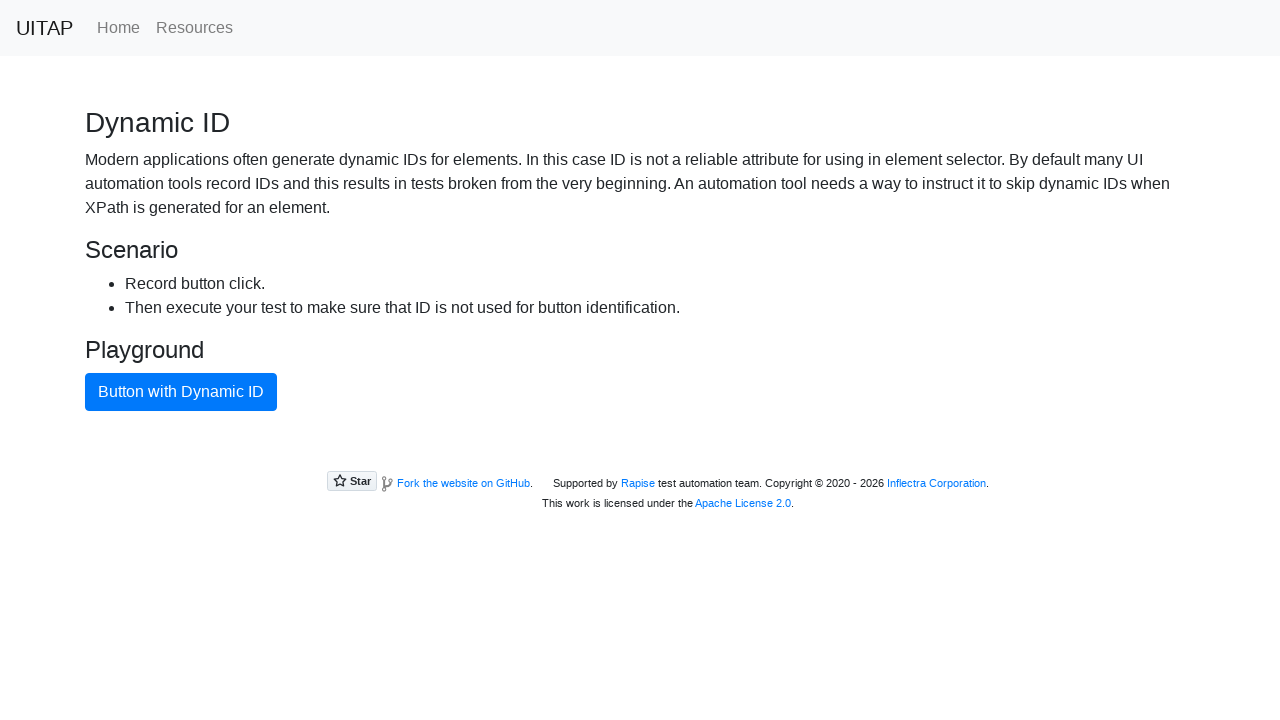

Clicked in the container field area at (640, 259) on div.container
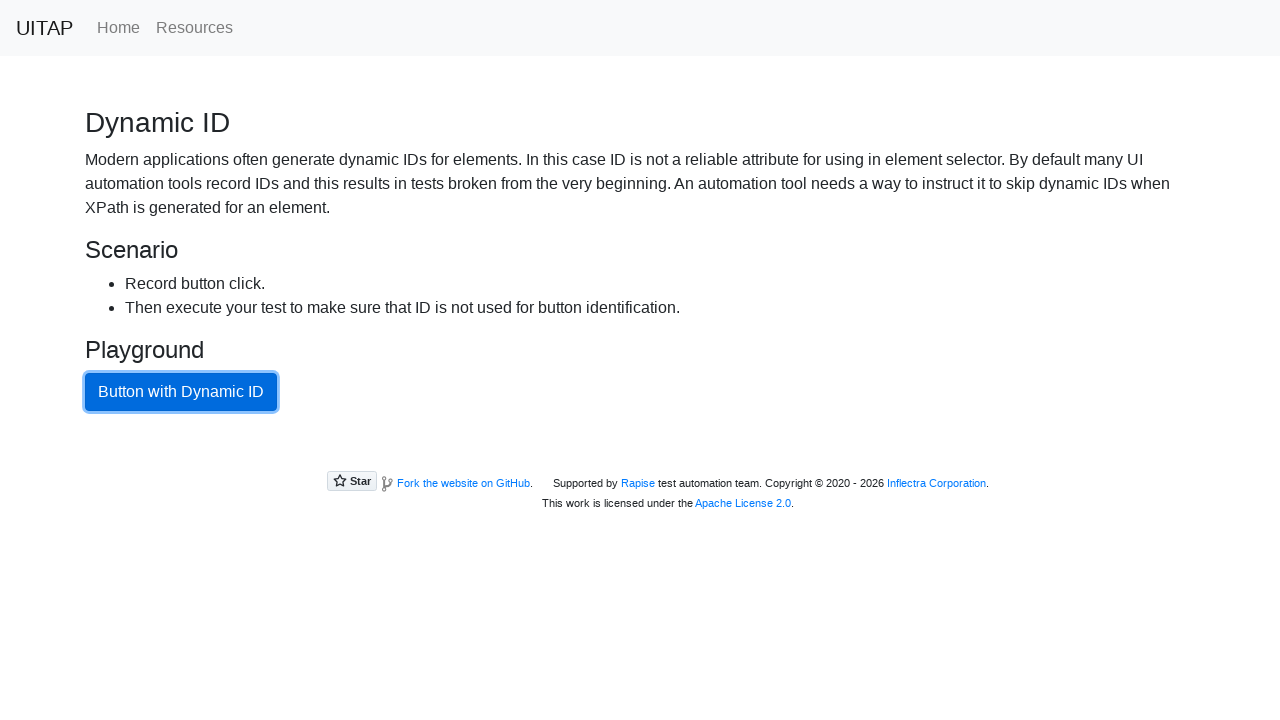

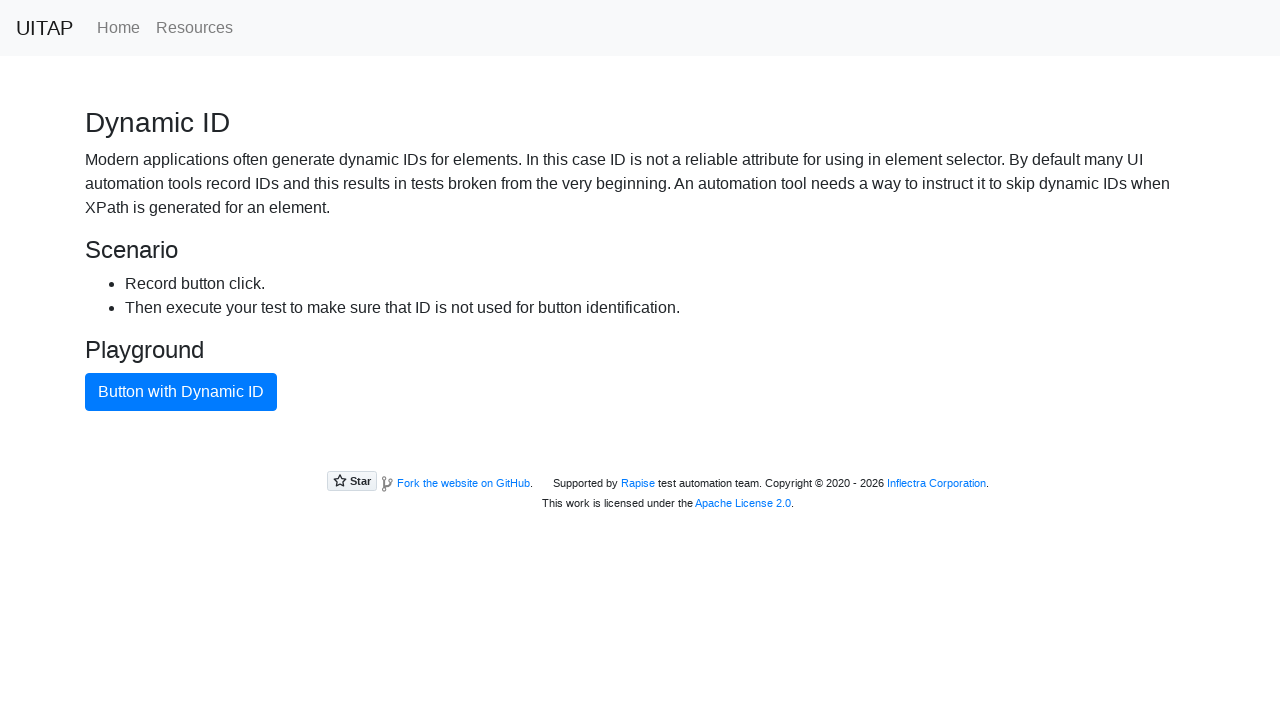